Tests dropdown selection functionality on a flight booking practice page by selecting origin airport (Adampur) and destination airport (Delhi) from dropdown menus.

Starting URL: https://rahulshettyacademy.com/dropdownsPractise/

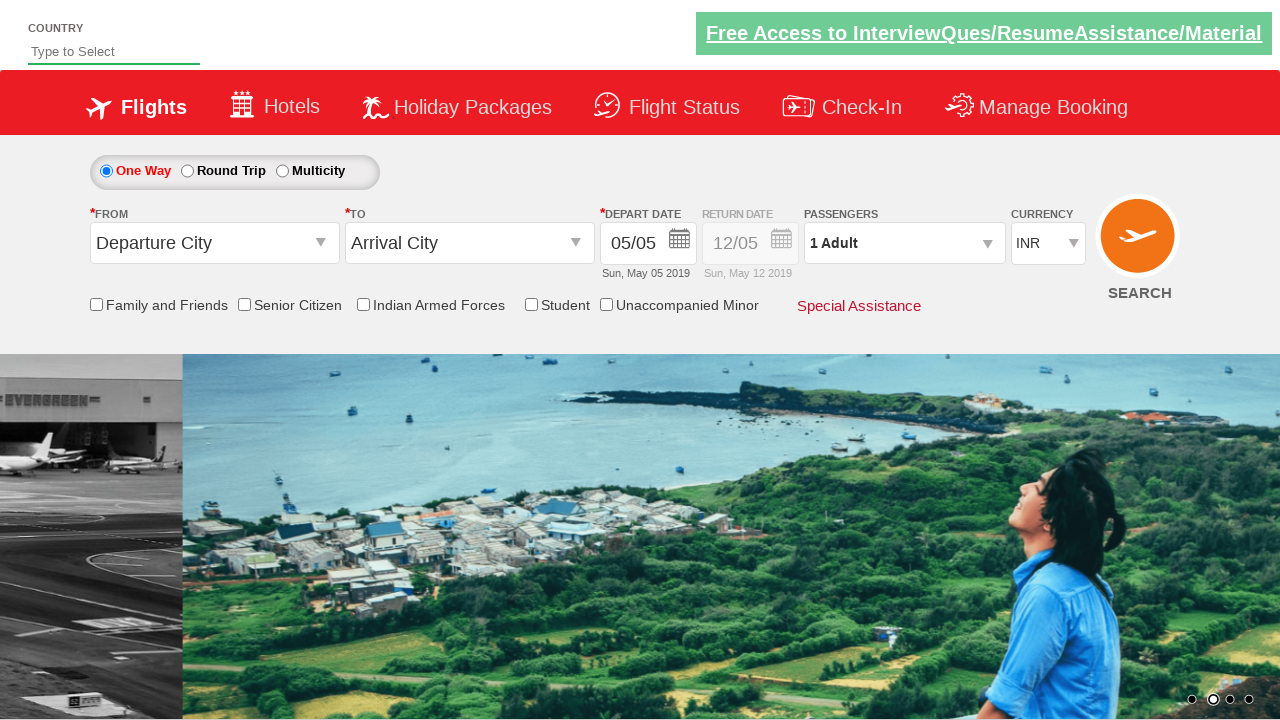

Clicked on origin station dropdown to open it at (214, 243) on input#ctl00_mainContent_ddl_originStation1_CTXT
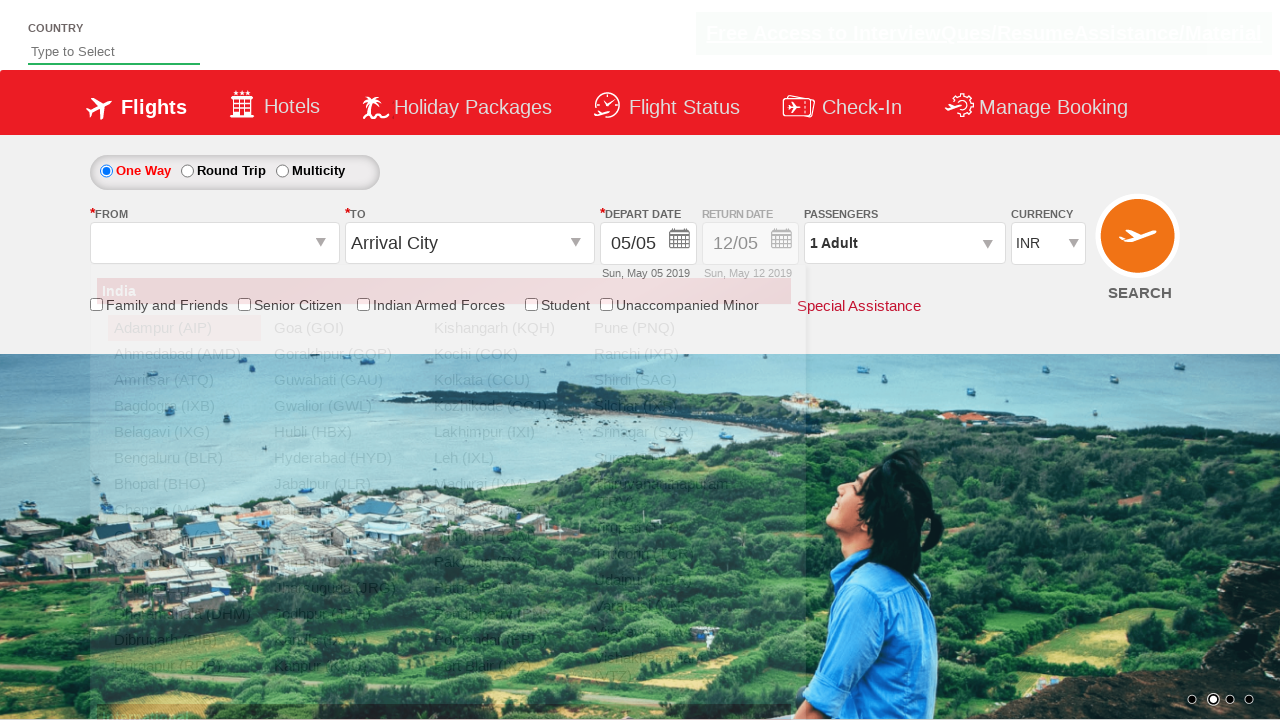

Selected Adampur (AIP) as the origin airport at (184, 328) on a[value='AIP']
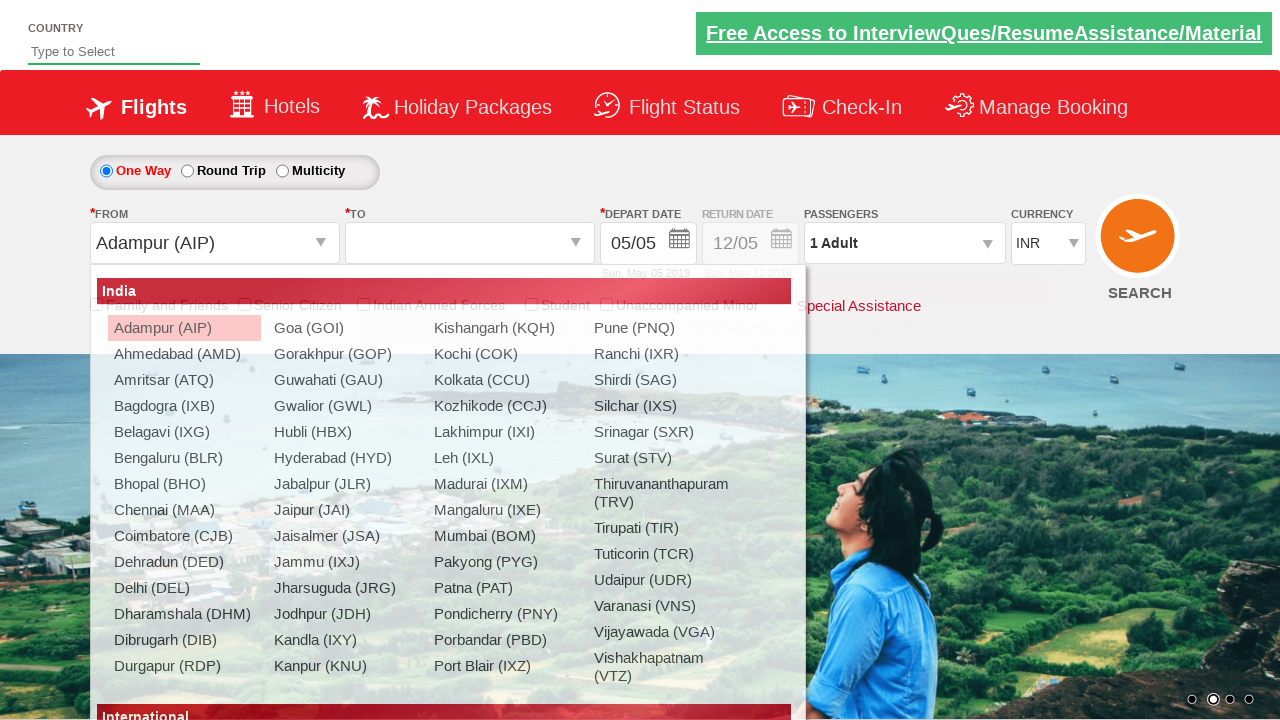

Waited for destination dropdown to be ready
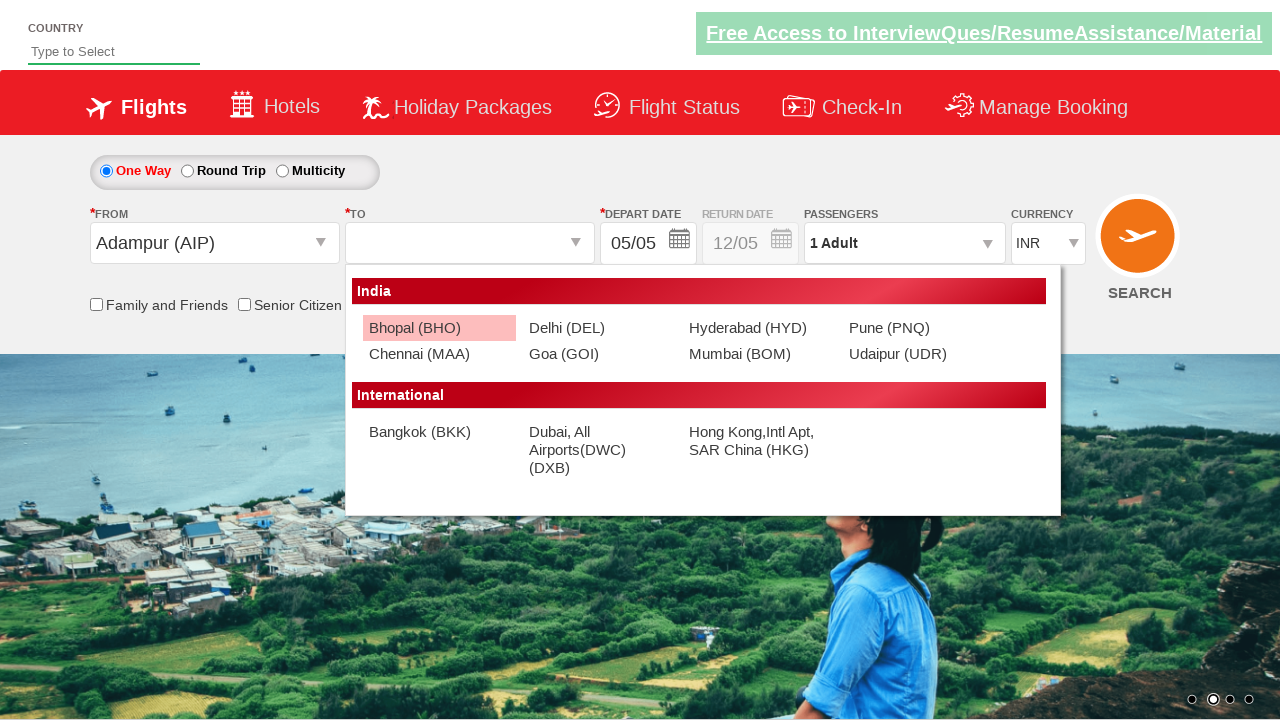

Selected Delhi (DEL) as the destination airport at (599, 328) on (//a[@value='DEL'])[2]
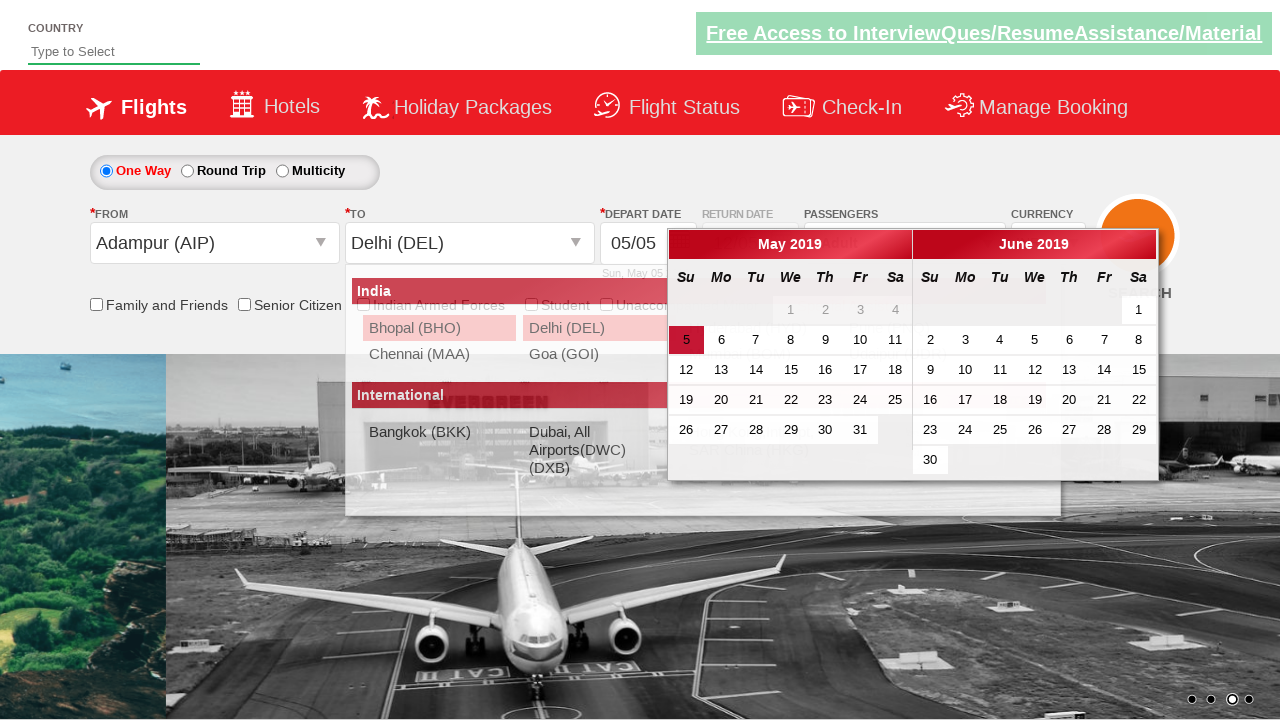

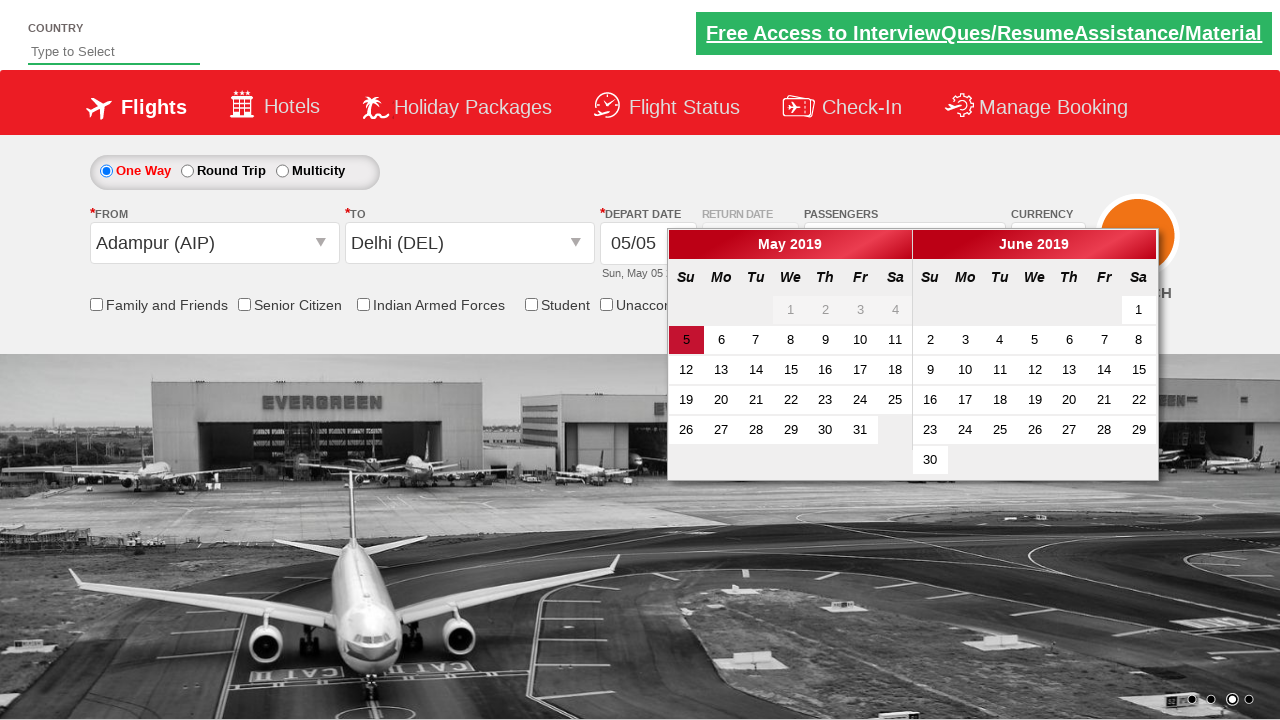